Tests a practice form by checking a checkbox, selecting radio button and dropdown options, filling a password field, submitting the form, then navigating to the shop and adding a Nokia Edge product to cart.

Starting URL: https://rahulshettyacademy.com/angularpractice/

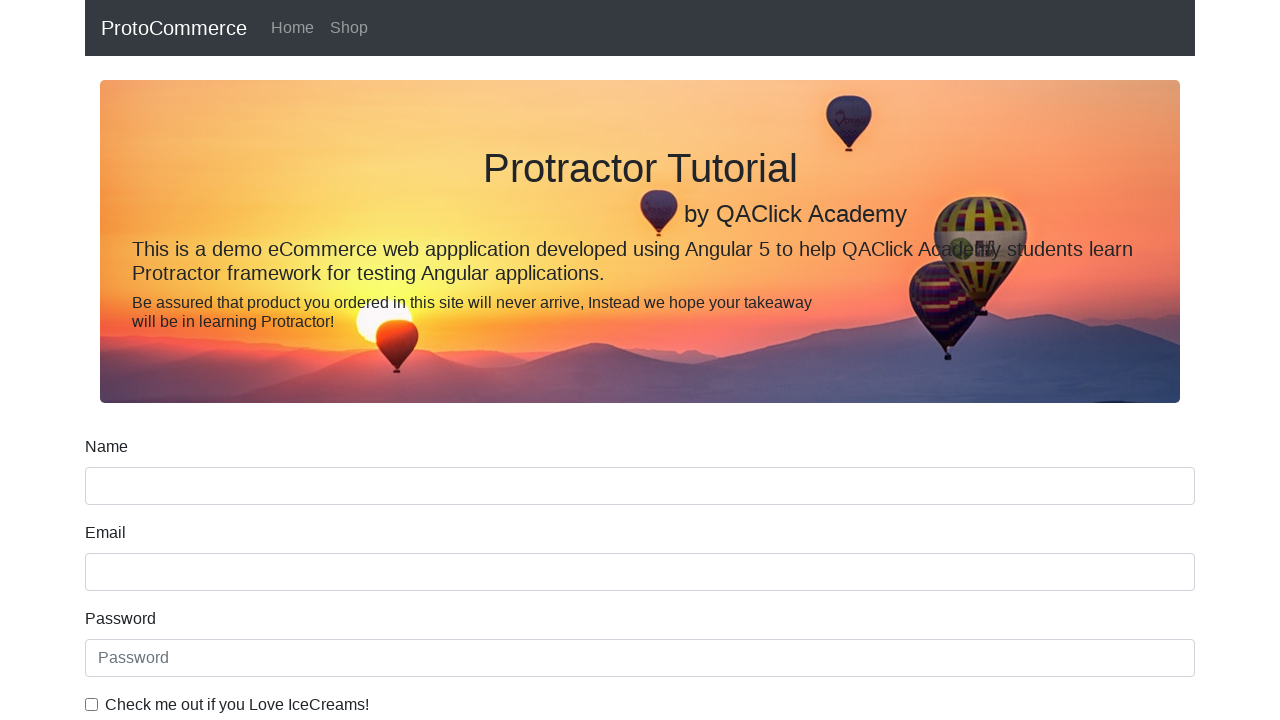

Clicked ice cream checkbox at (92, 704) on internal:label="Check me out if you Love IceCreams!"i
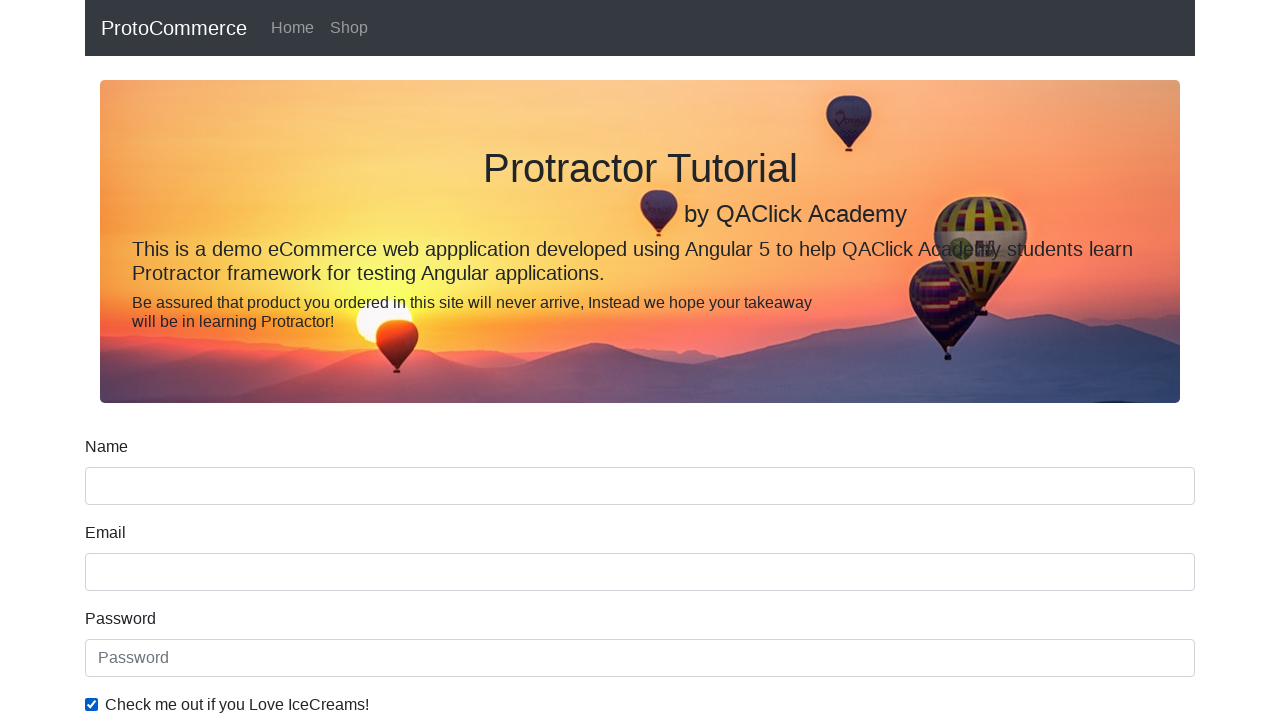

Selected Employed radio button at (326, 360) on internal:label="Employed"i
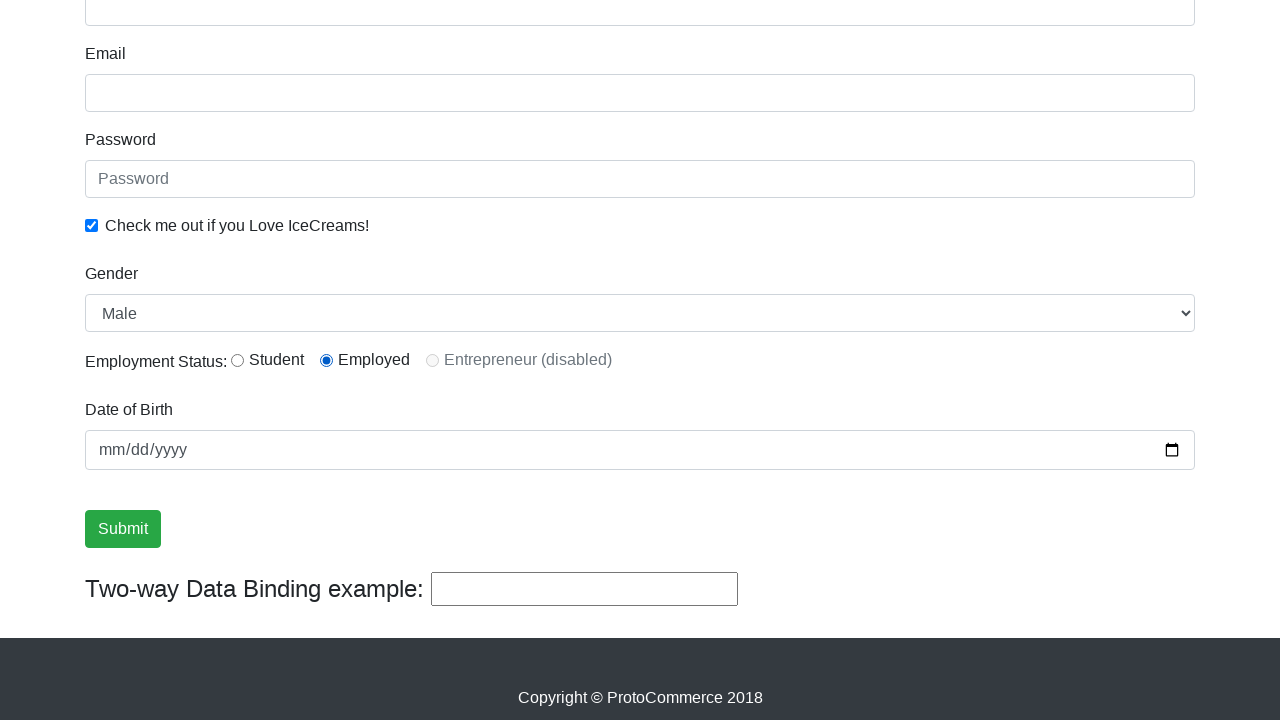

Selected Female from Gender dropdown on internal:label="Gender"i
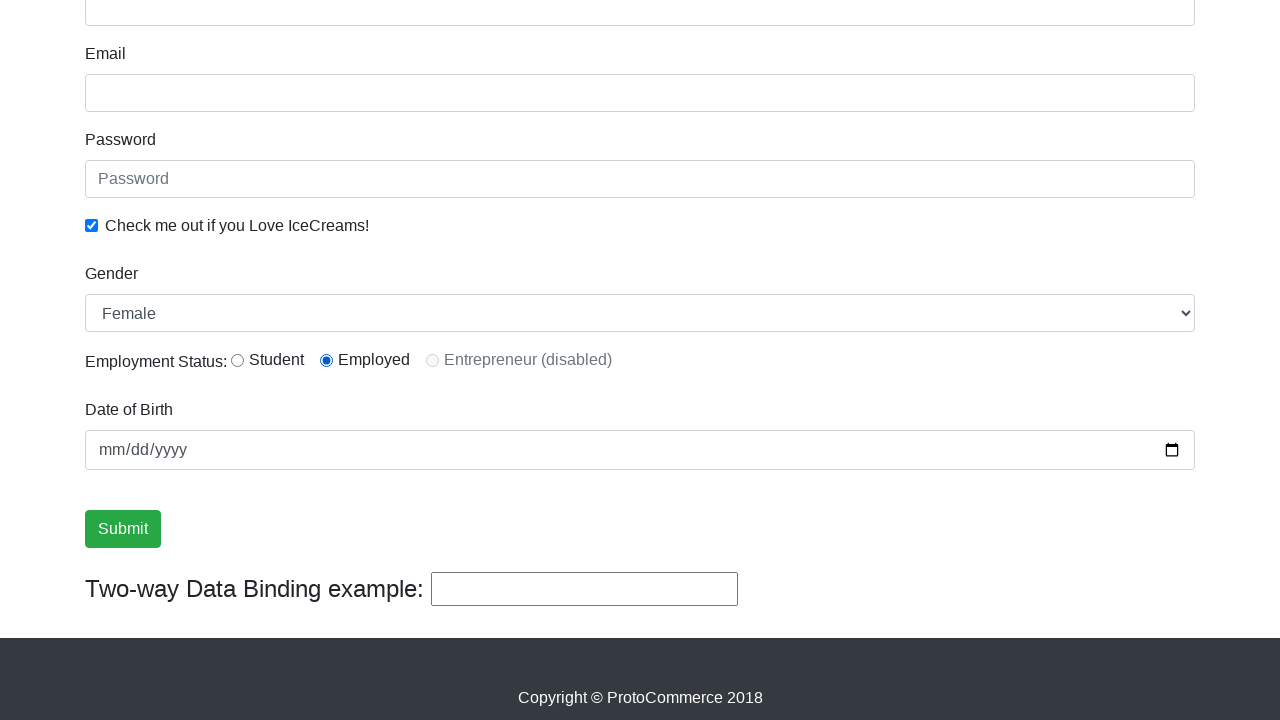

Filled password field with credentials on internal:attr=[placeholder="Password"i]
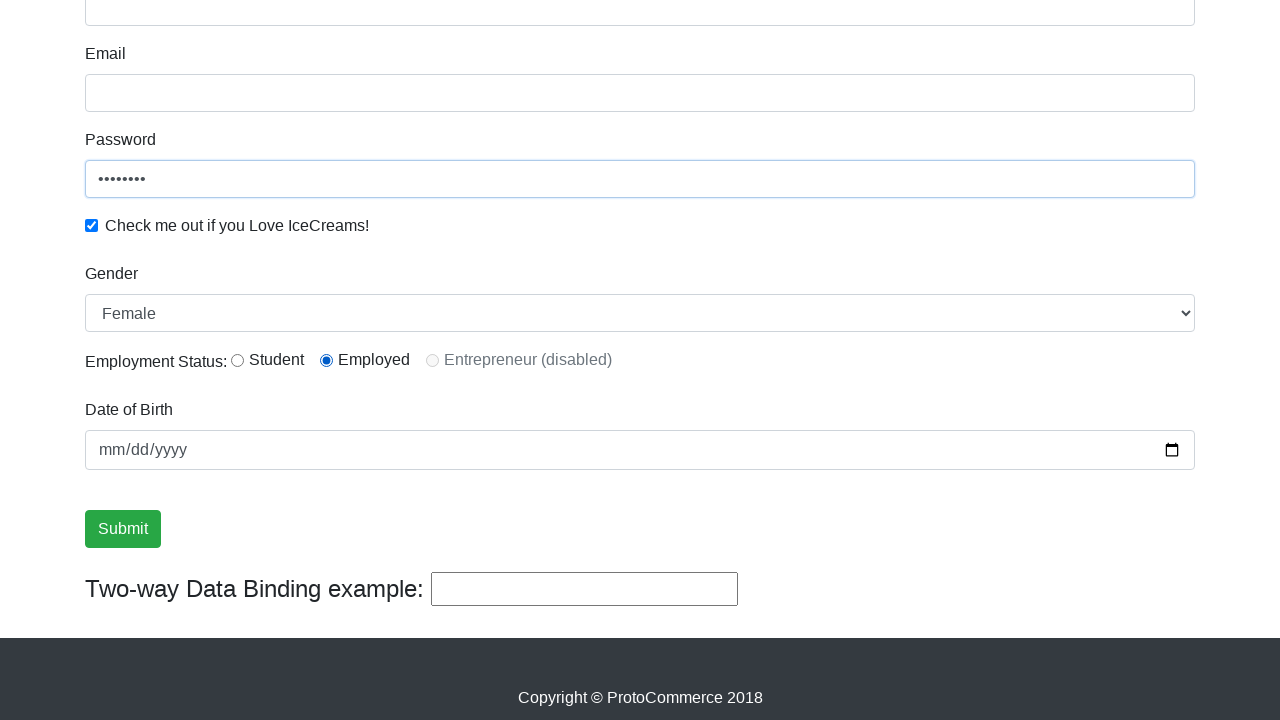

Clicked Submit button at (123, 529) on internal:role=button[name="Submit"i]
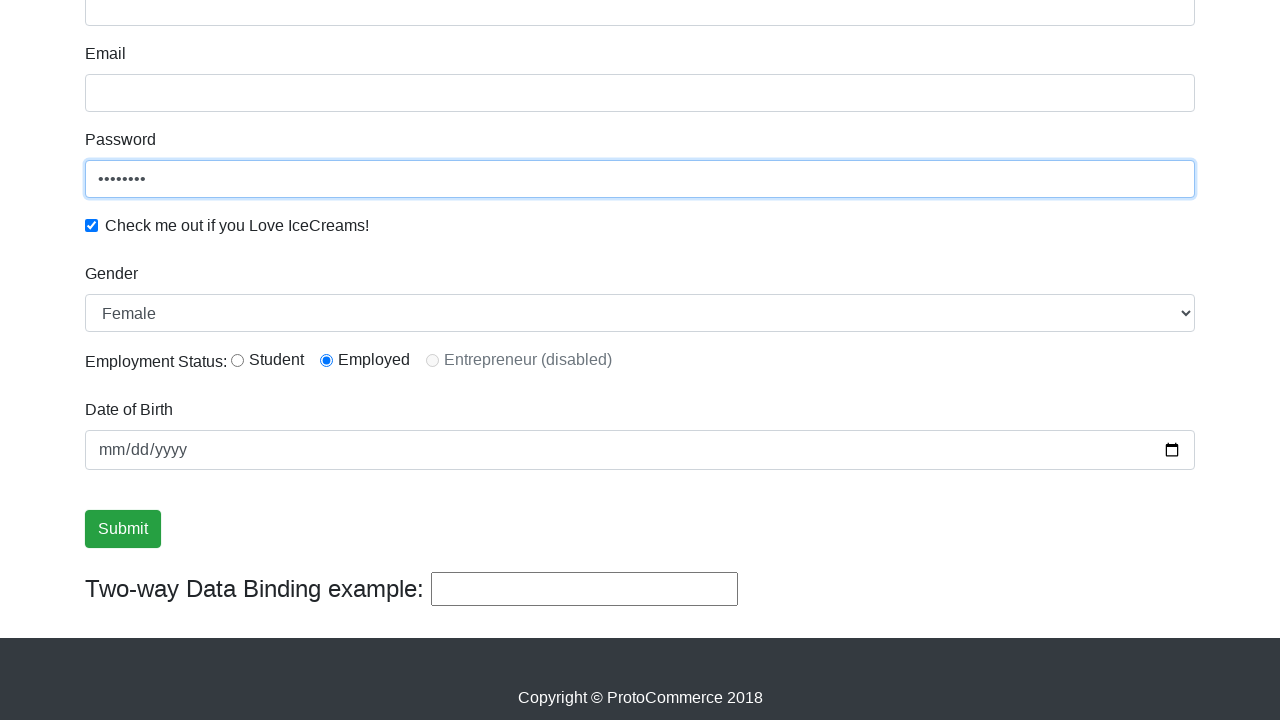

Verified success message is visible
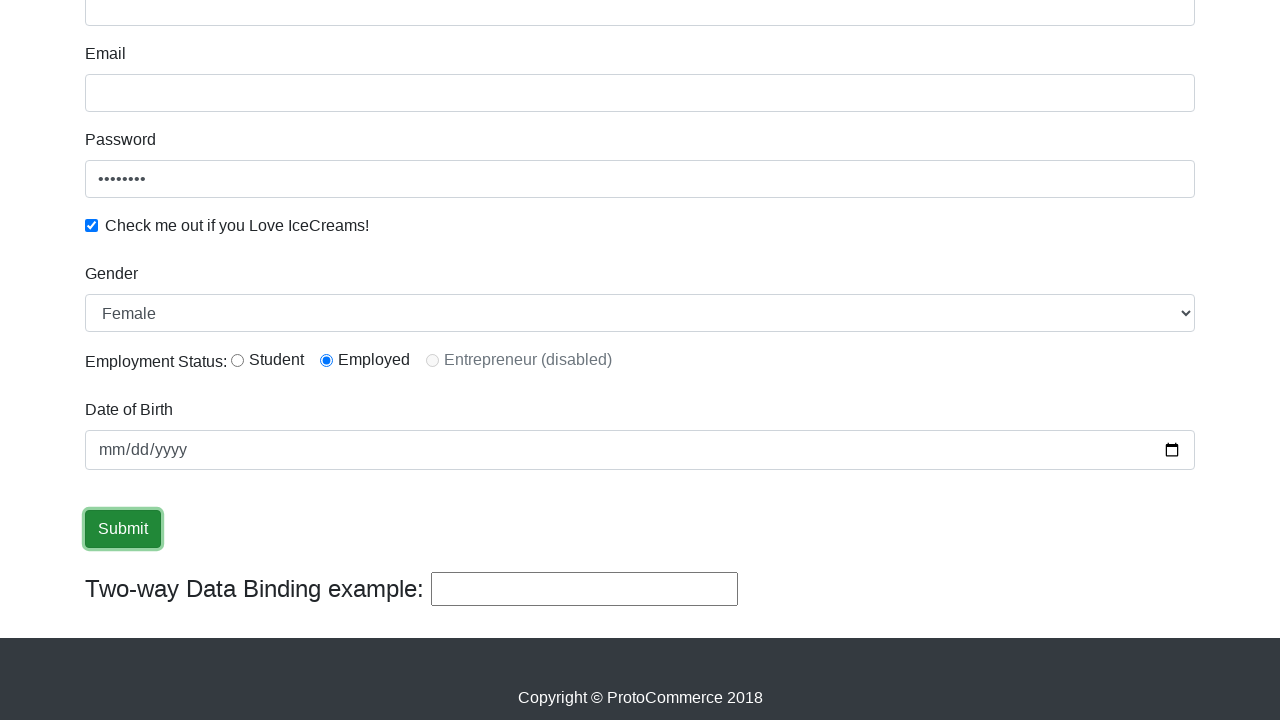

Clicked Shop link to navigate to shop page at (349, 28) on internal:role=link[name="Shop"i]
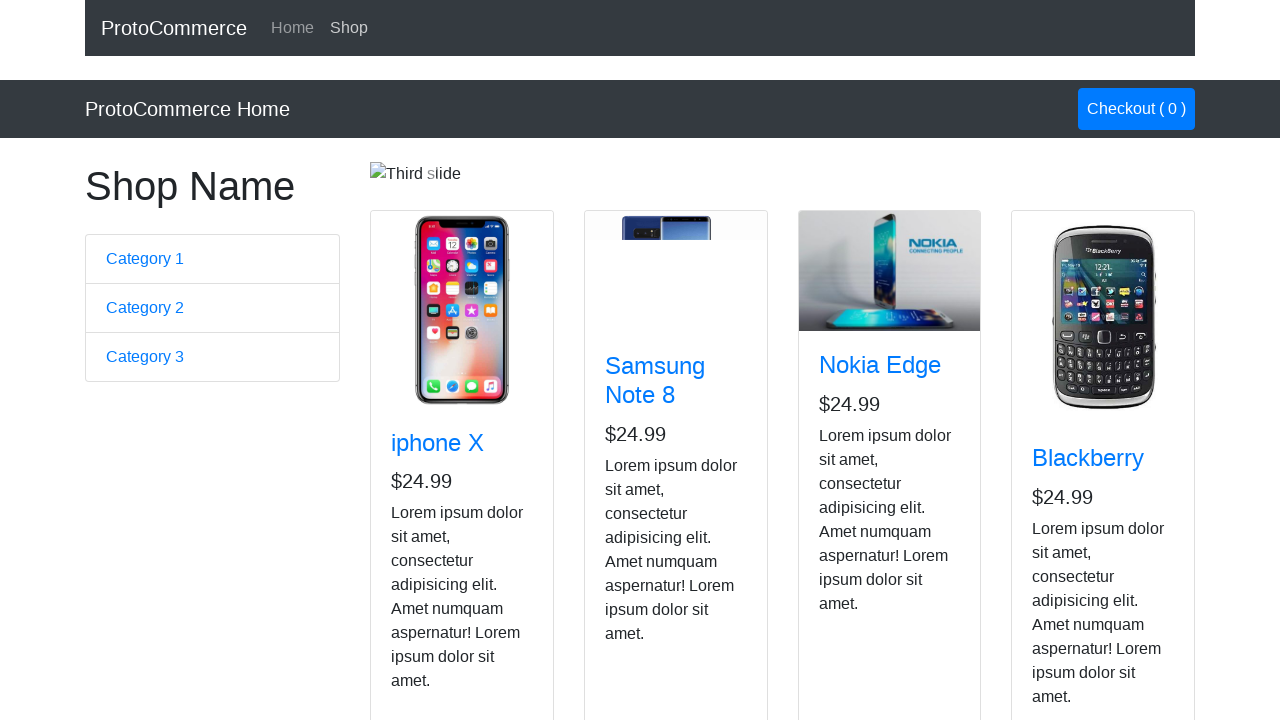

Added Nokia Edge product to cart at (854, 528) on app-card >> internal:has-text="Nokia Edge"i >> internal:role=button
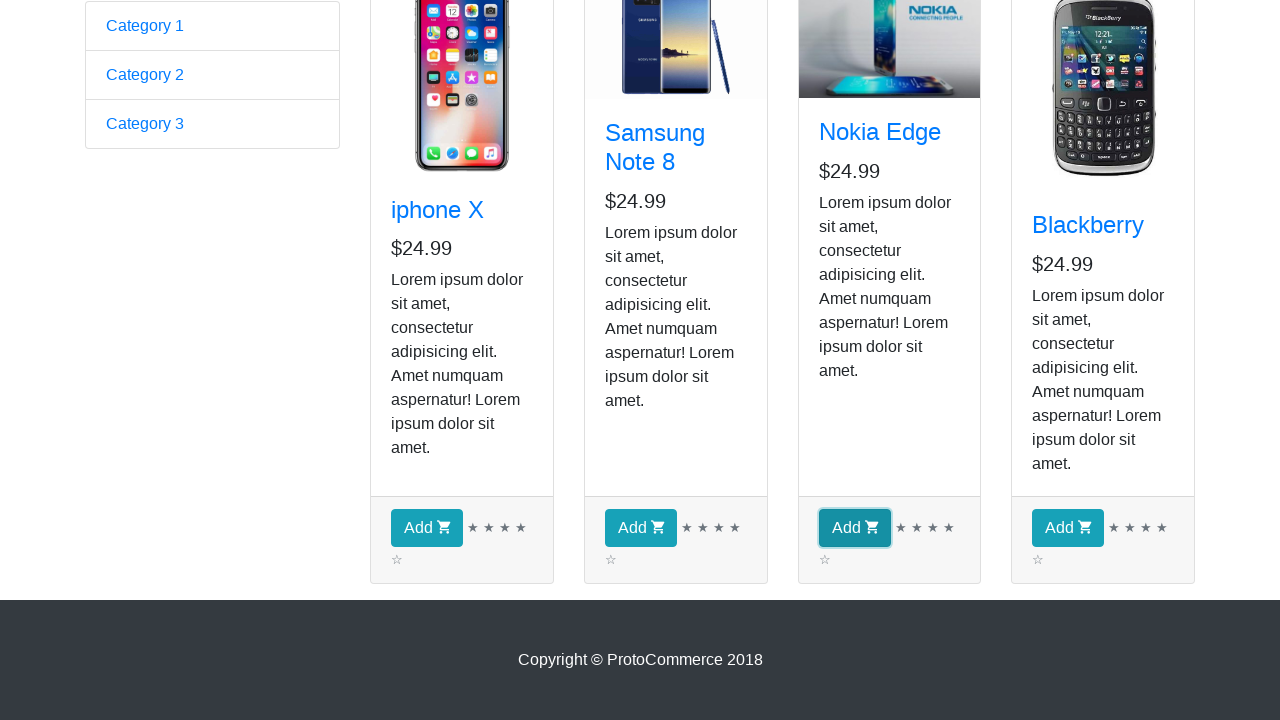

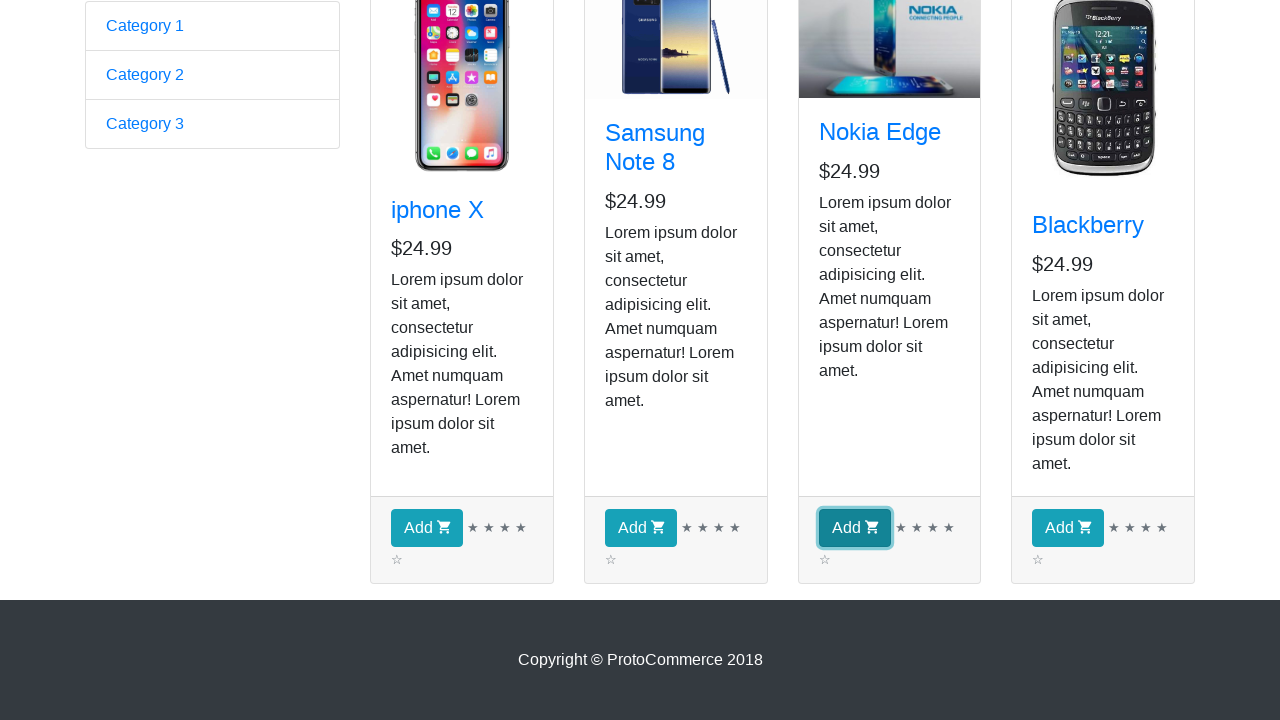